Tests dynamic table functionality by clicking to expand table data input, clearing existing data, entering JSON data, and refreshing the table to display the new data

Starting URL: https://testpages.herokuapp.com/styled/tag/dynamic-table.html

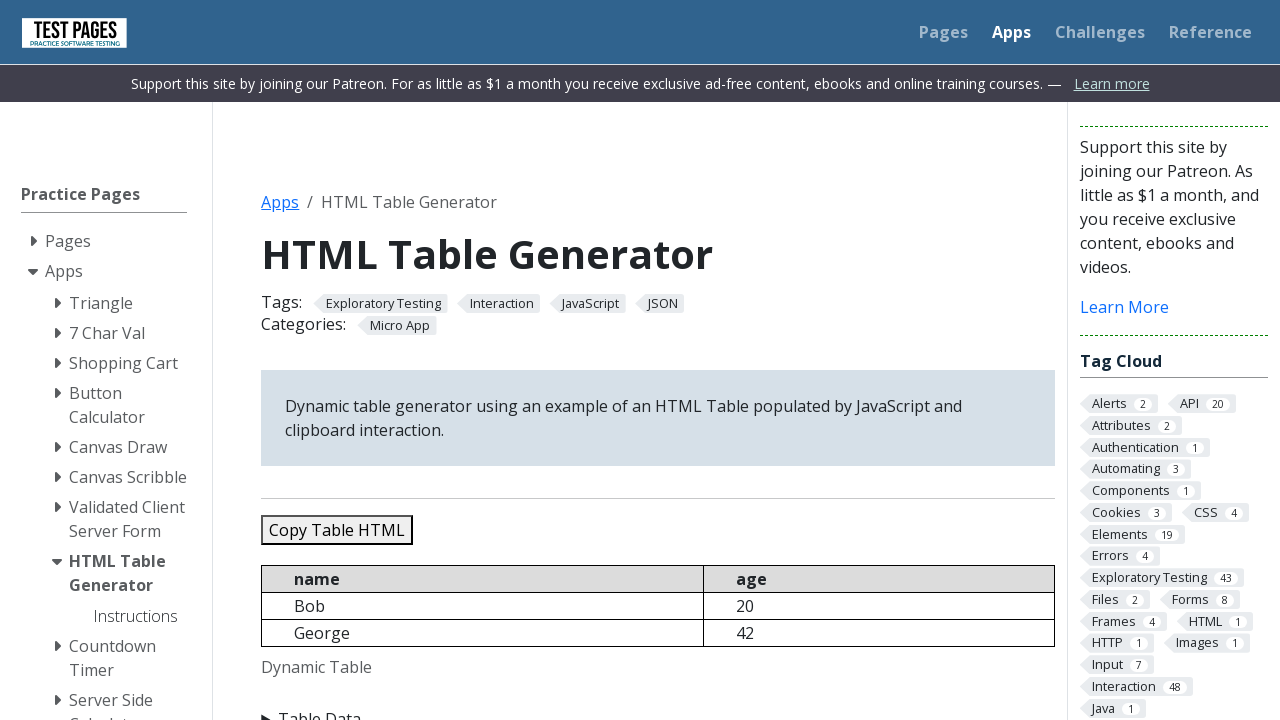

Clicked Table Data summary to expand input area at (658, 708) on xpath=//summary
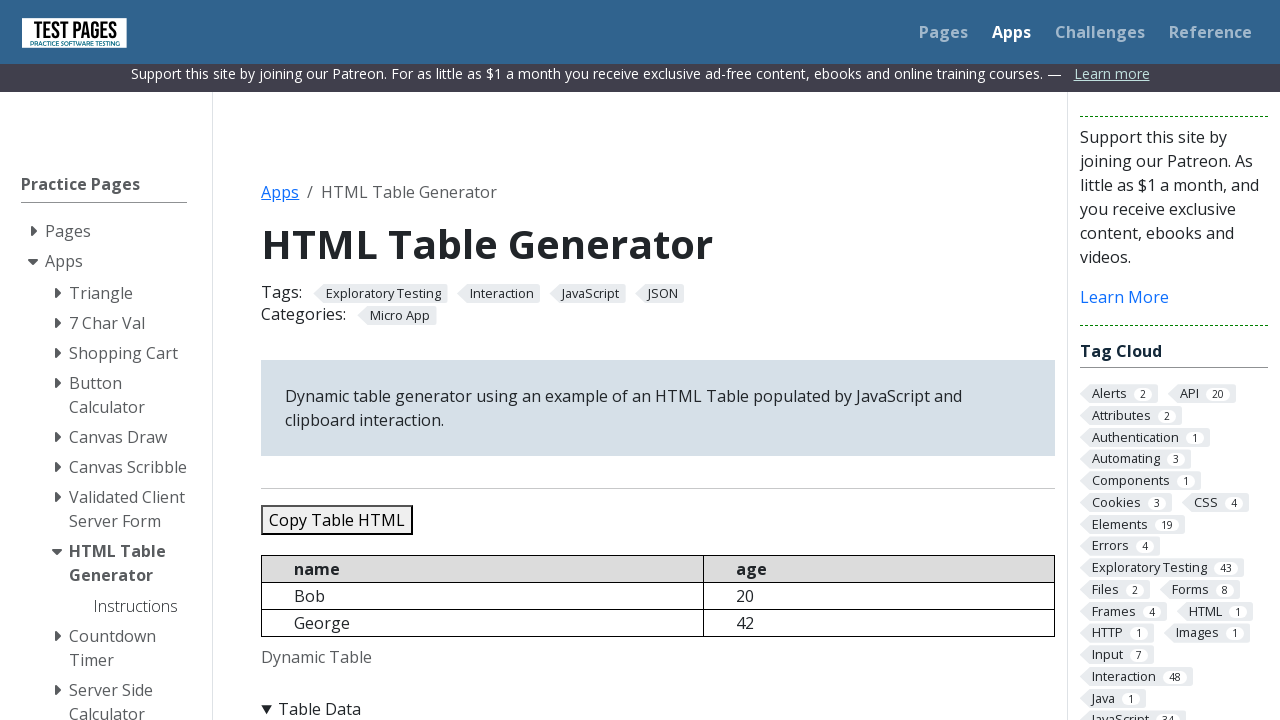

Cleared existing data from textarea on //textarea
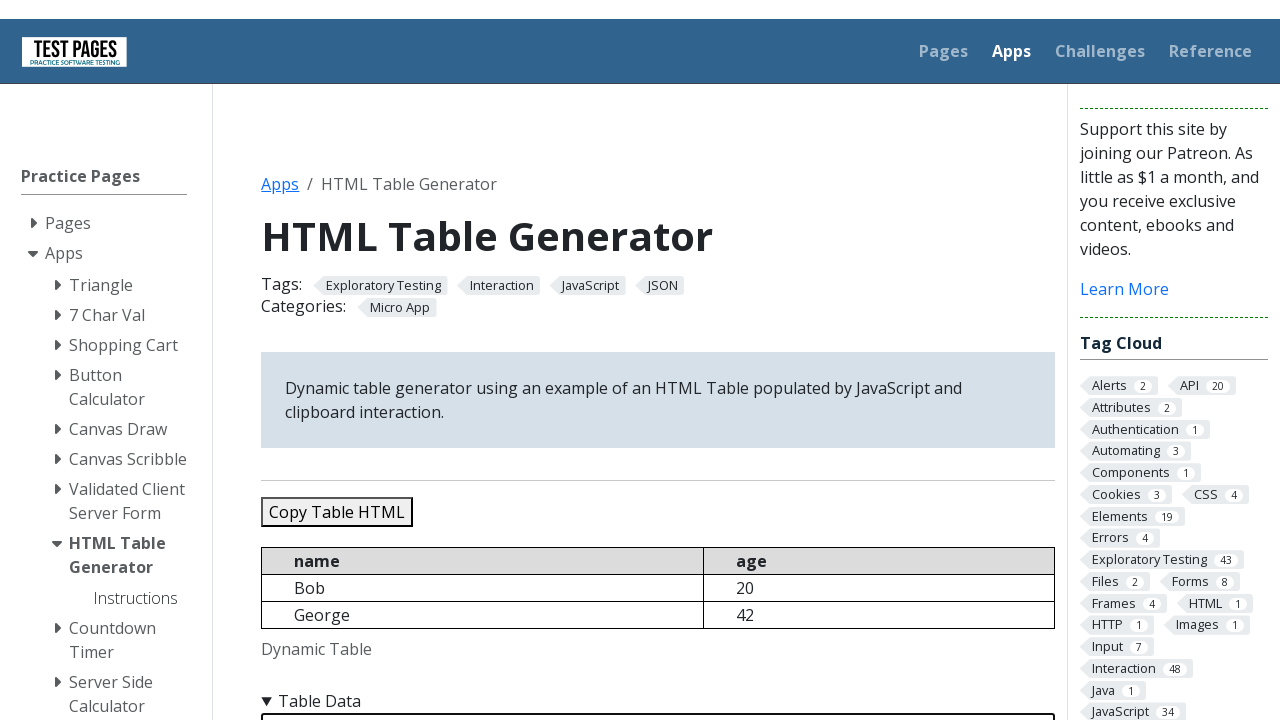

Entered JSON data with 5 records into textarea on //textarea
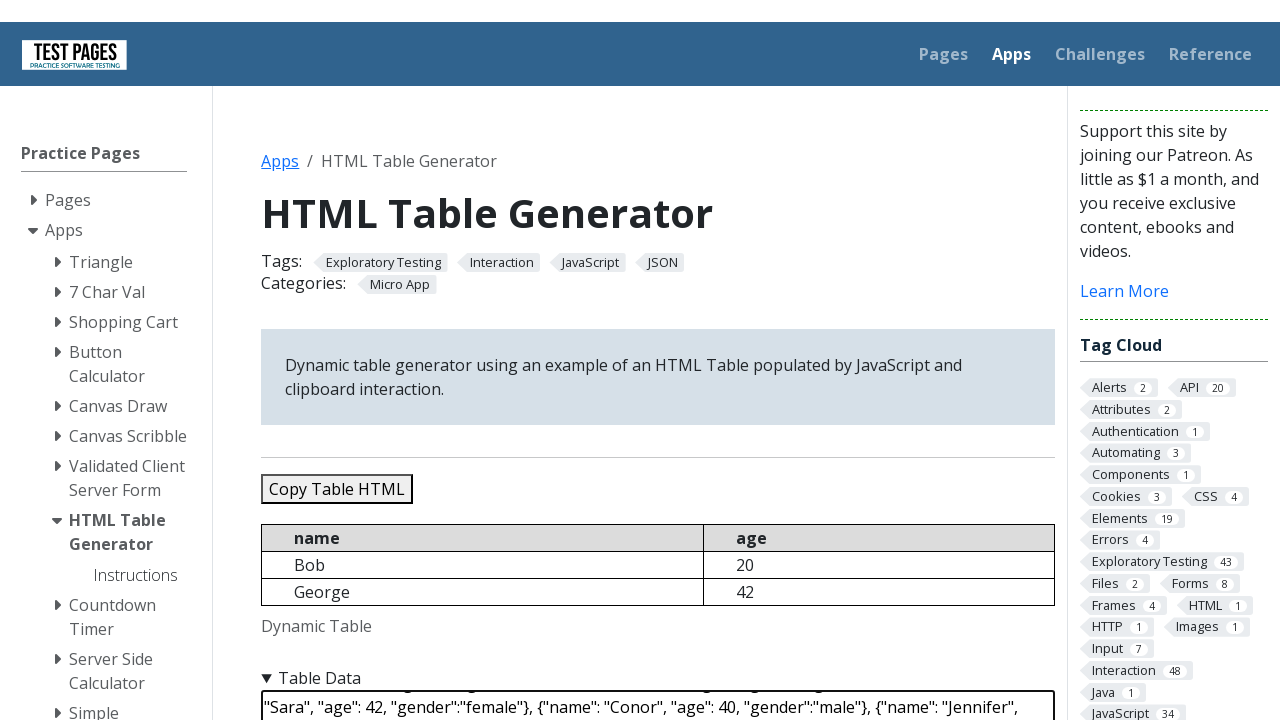

Clicked Refresh Table button to update table with new data at (359, 360) on xpath=//button[text()='Refresh Table']
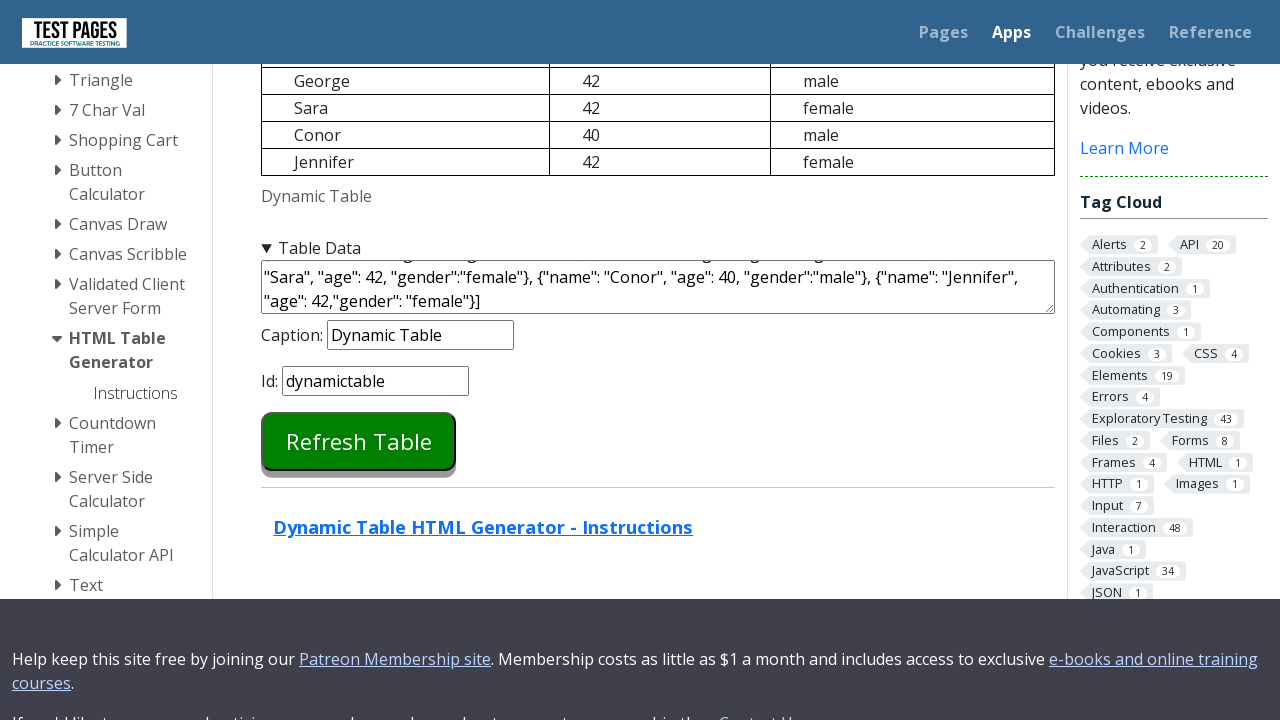

Table updated with new data and table cells are visible
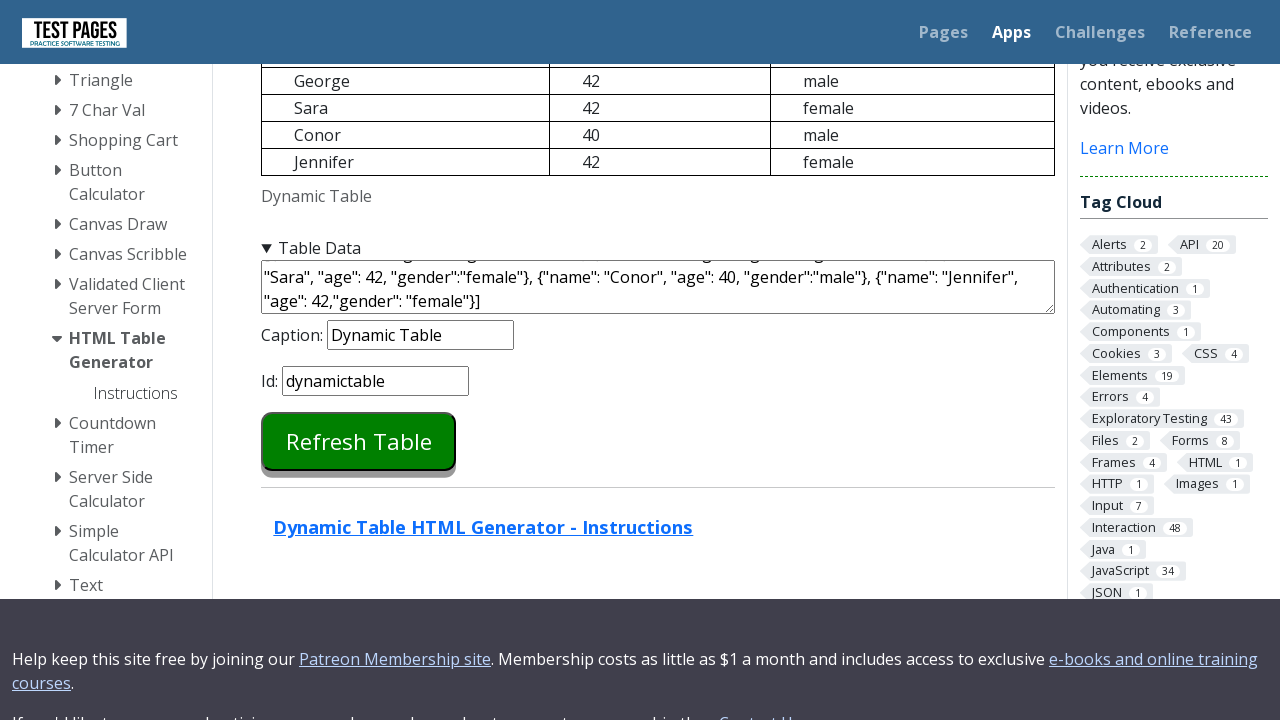

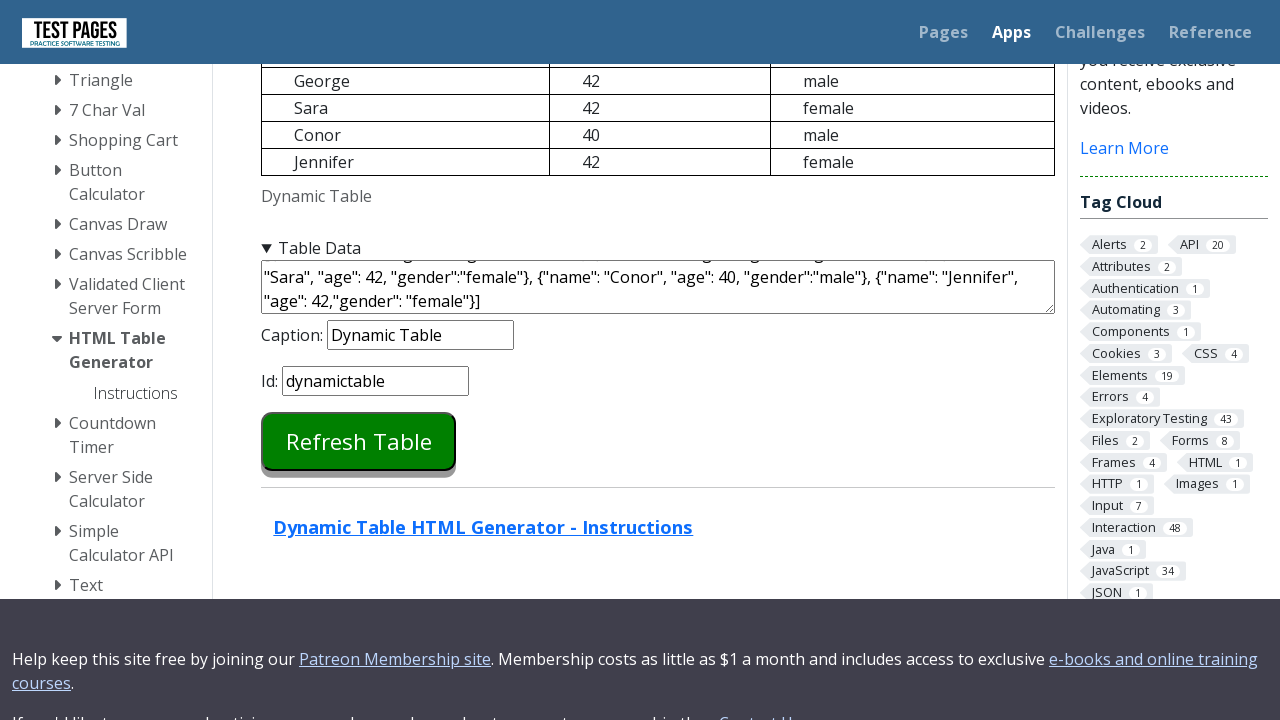